Tests a React select menu component by typing a character to filter options, then using keyboard navigation (arrow down and enter) to select an option from the dropdown.

Starting URL: https://demoqa.com/select-menu

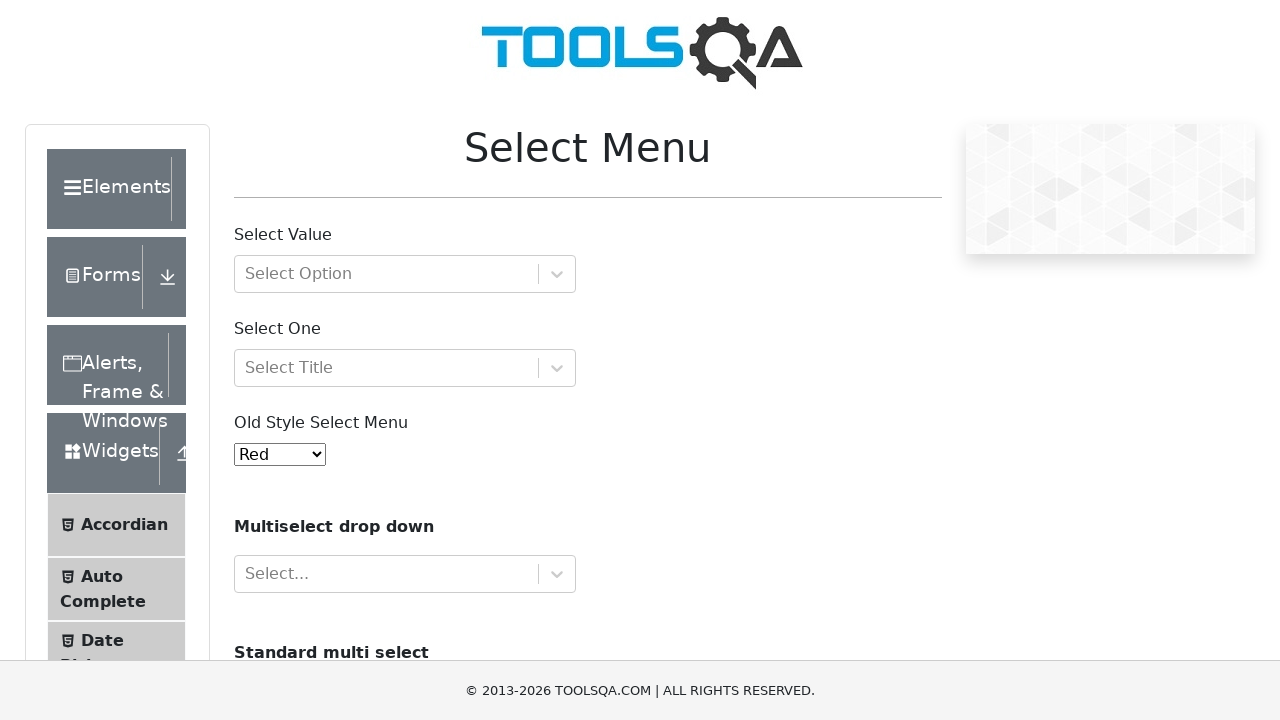

Scrolled down to view select menu elements
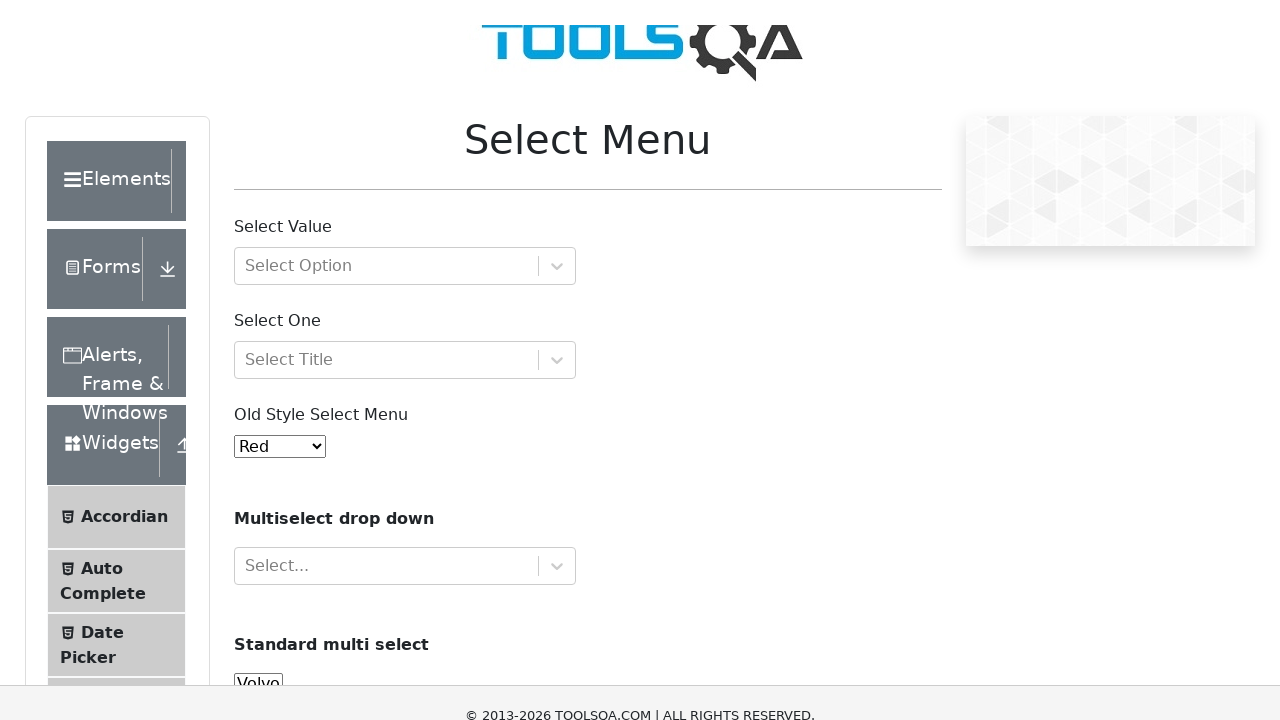

Located the React select input field
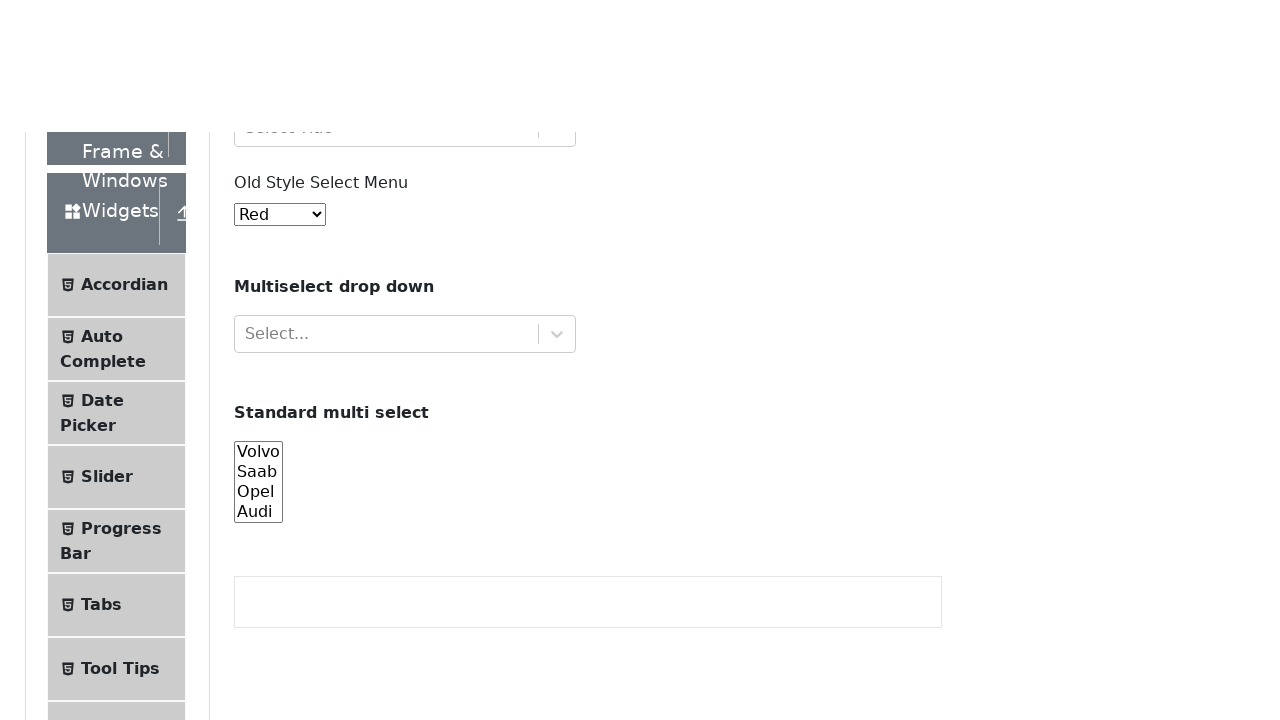

Typed 't' to filter select menu options on xpath=//input[@id='react-select-2-input']
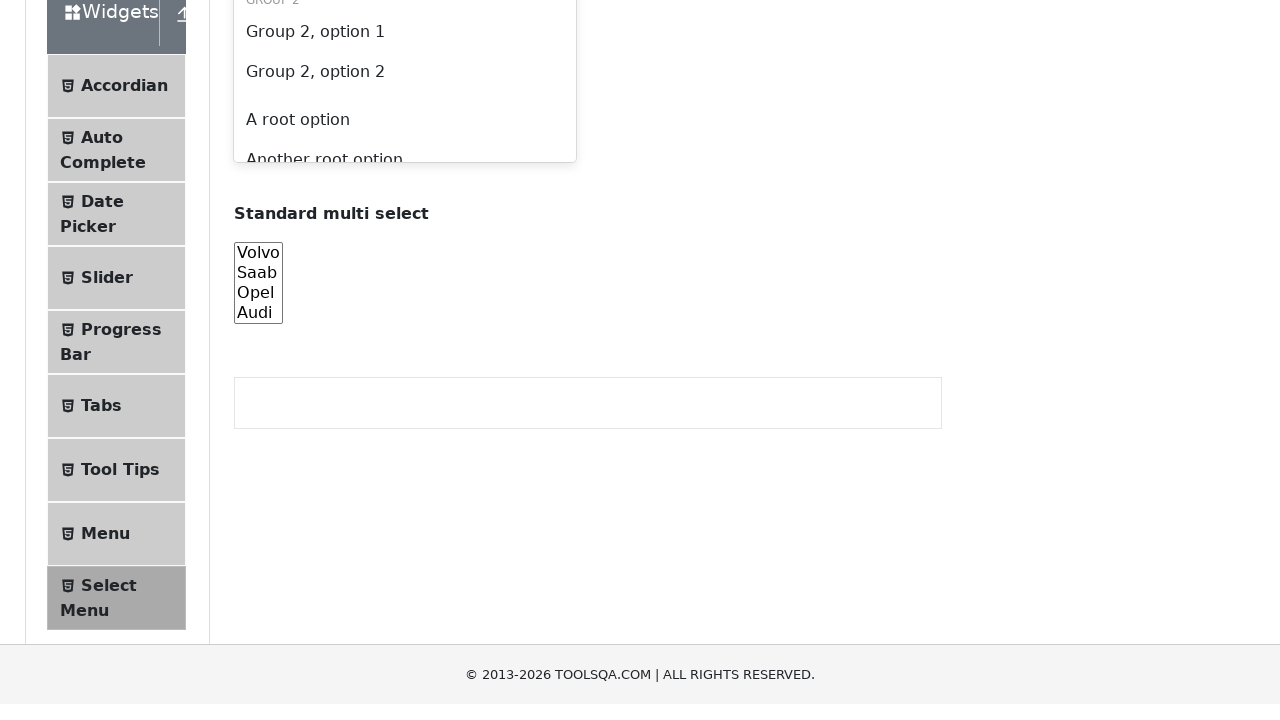

Pressed arrow down to navigate through filtered options on xpath=//input[@id='react-select-2-input']
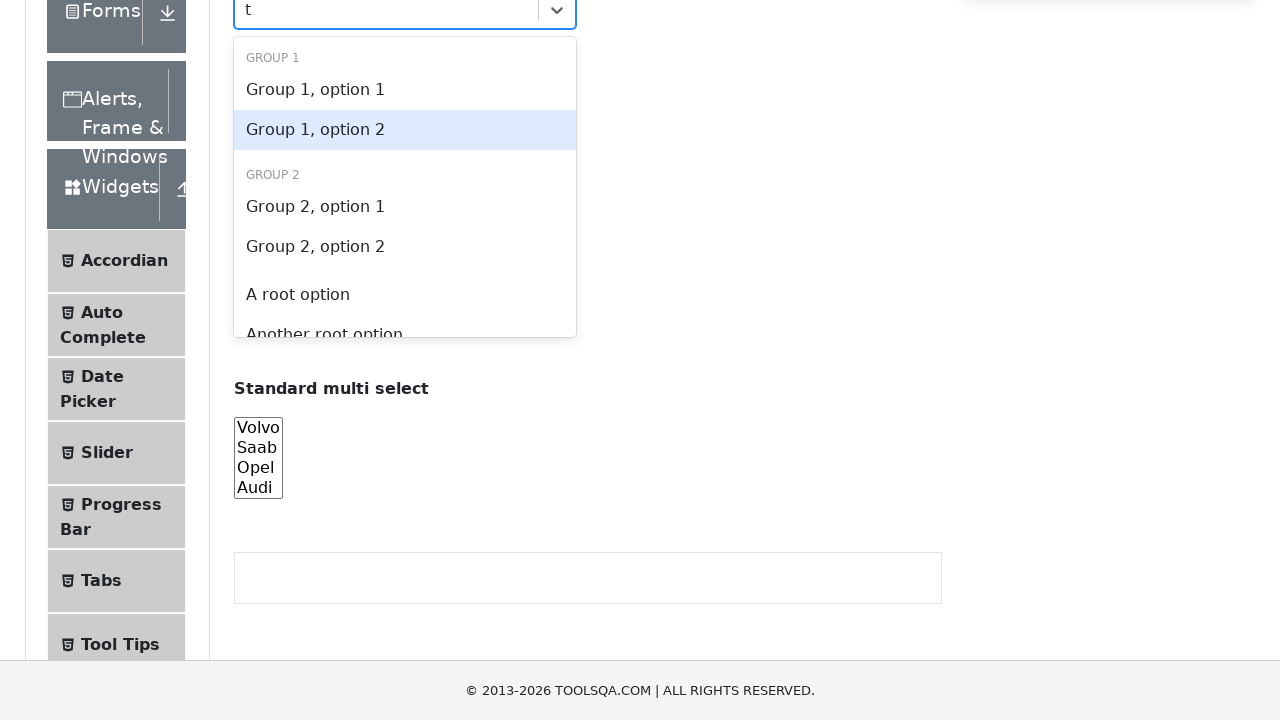

Pressed enter to select the highlighted option on xpath=//input[@id='react-select-2-input']
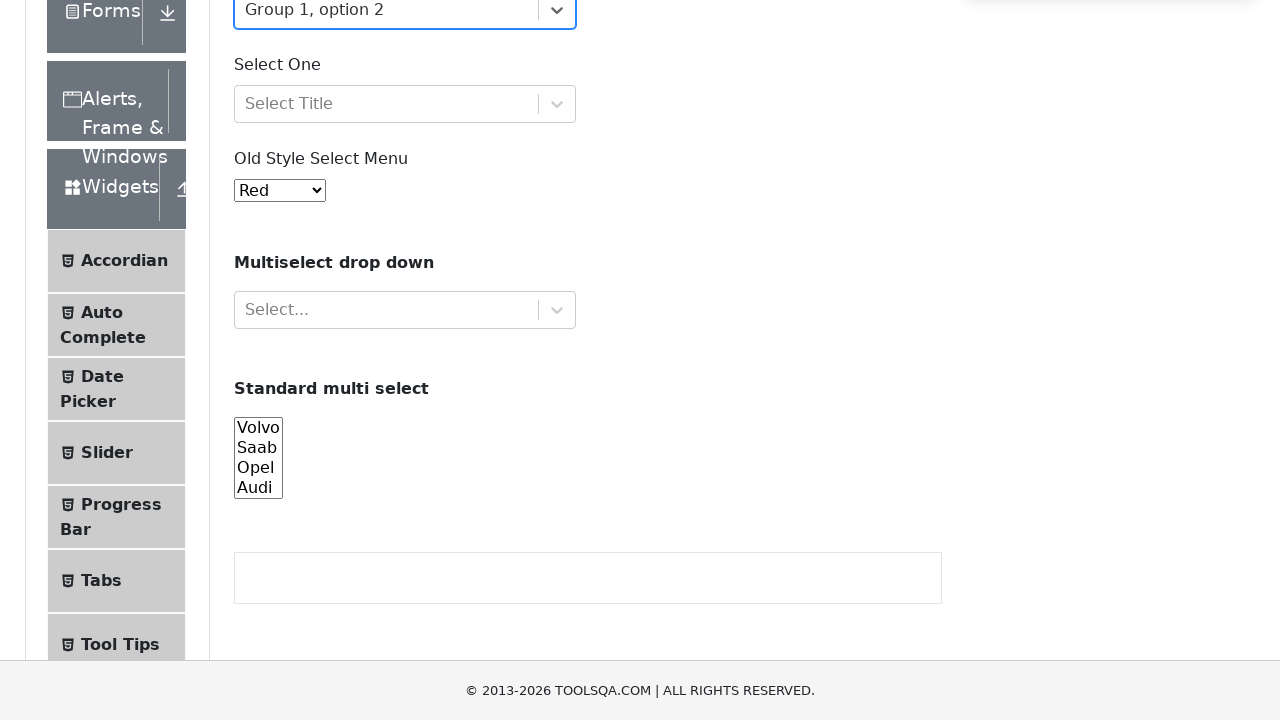

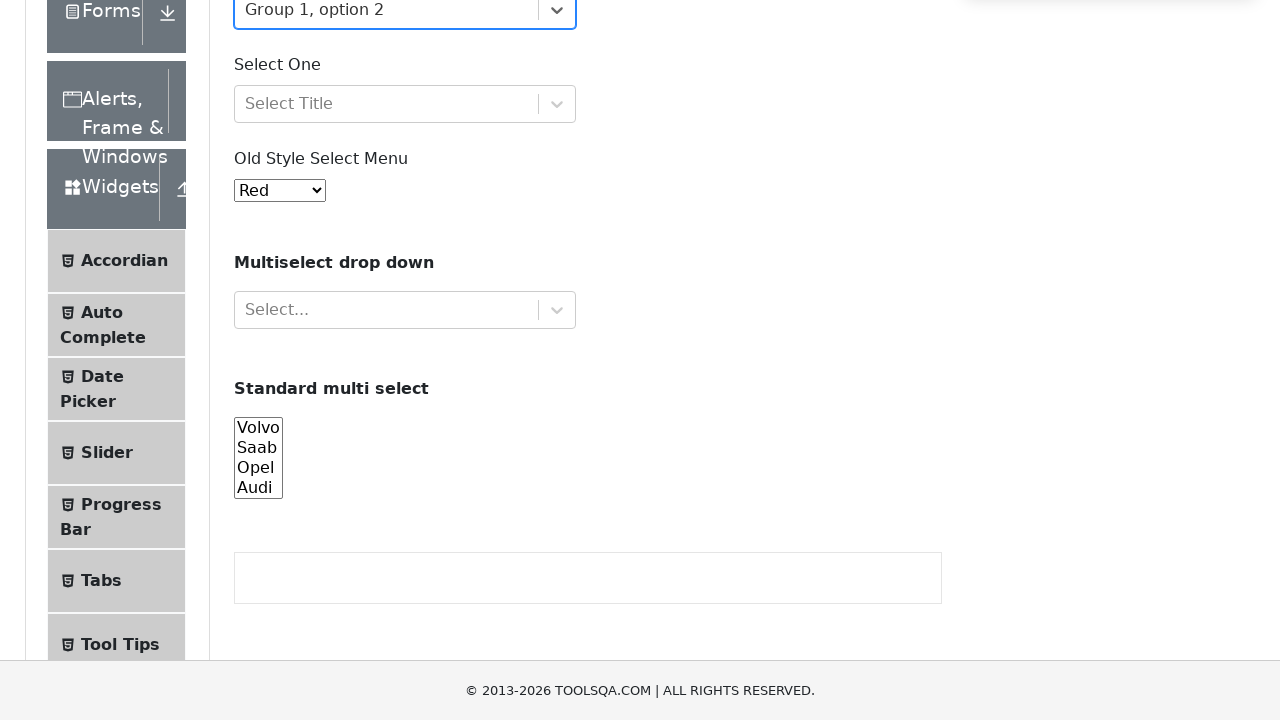